Tests navigation to the Test Cases page by clicking on the Test Cases button and verifying the page loads successfully

Starting URL: http://automationexercise.com

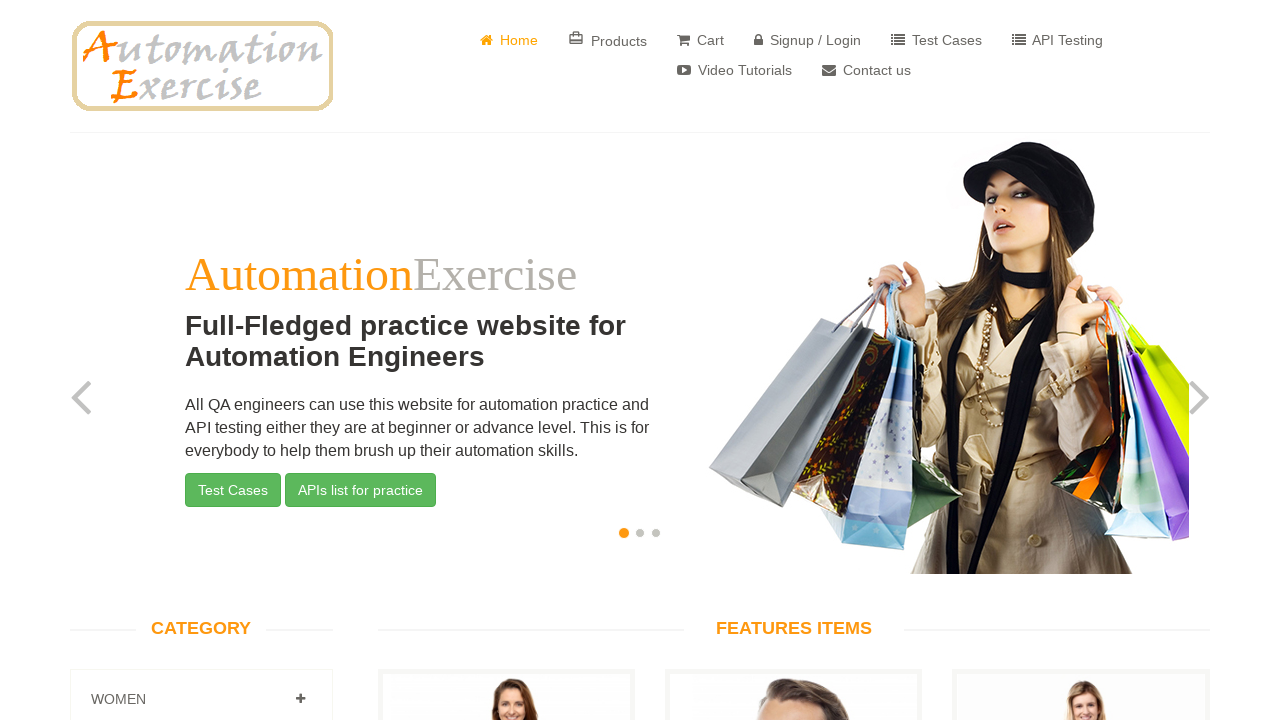

Home page loaded and body element is visible
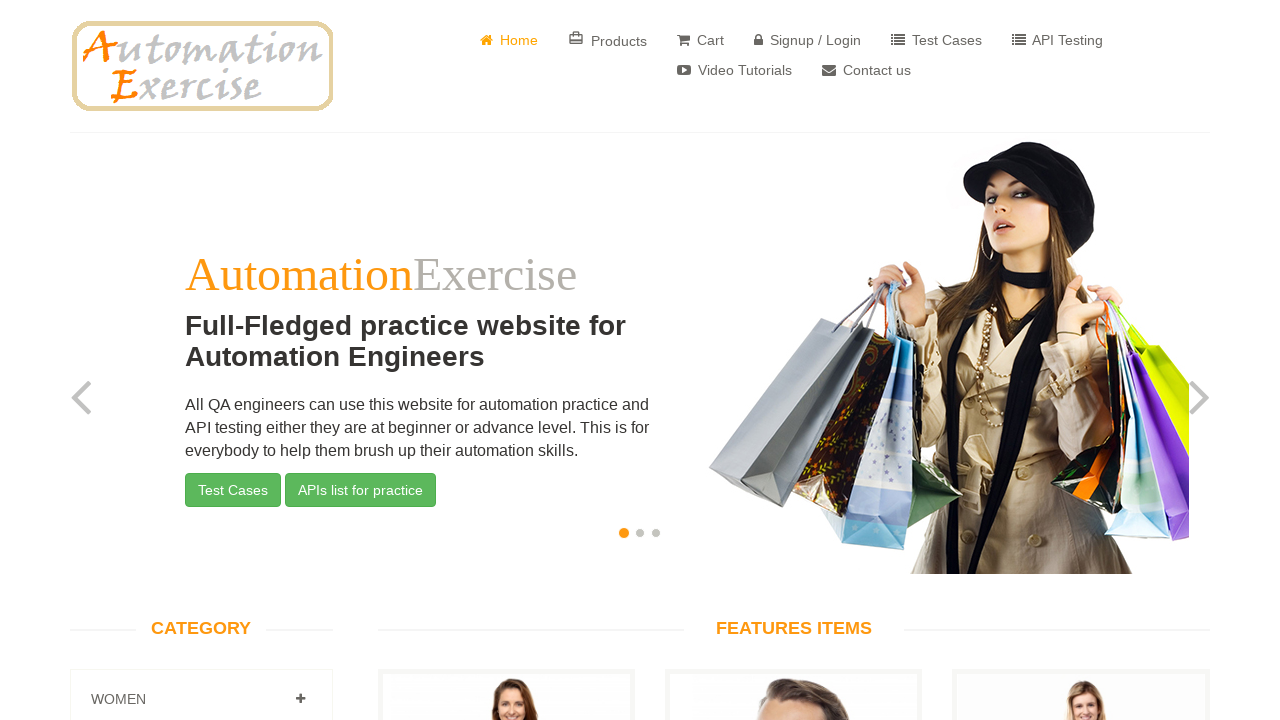

Clicked on Test Cases button at (936, 40) on a[href='/test_cases']
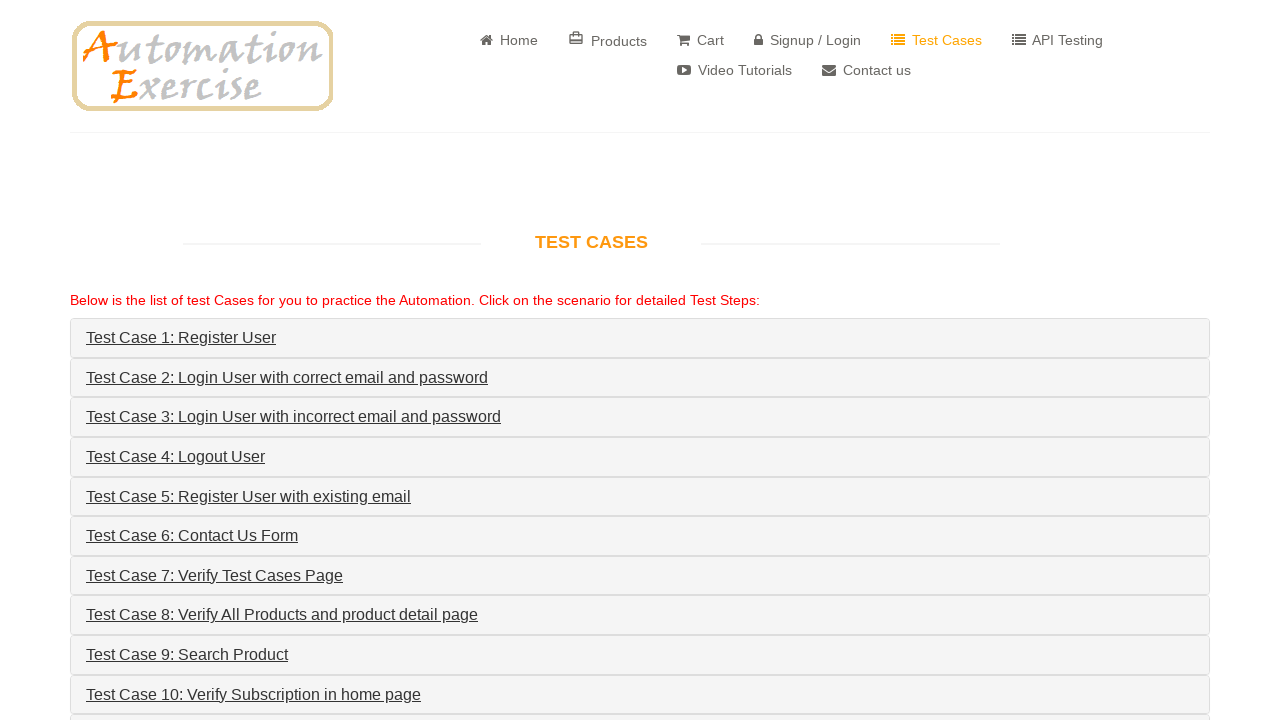

Test Cases page loaded successfully and Test Cases heading is visible
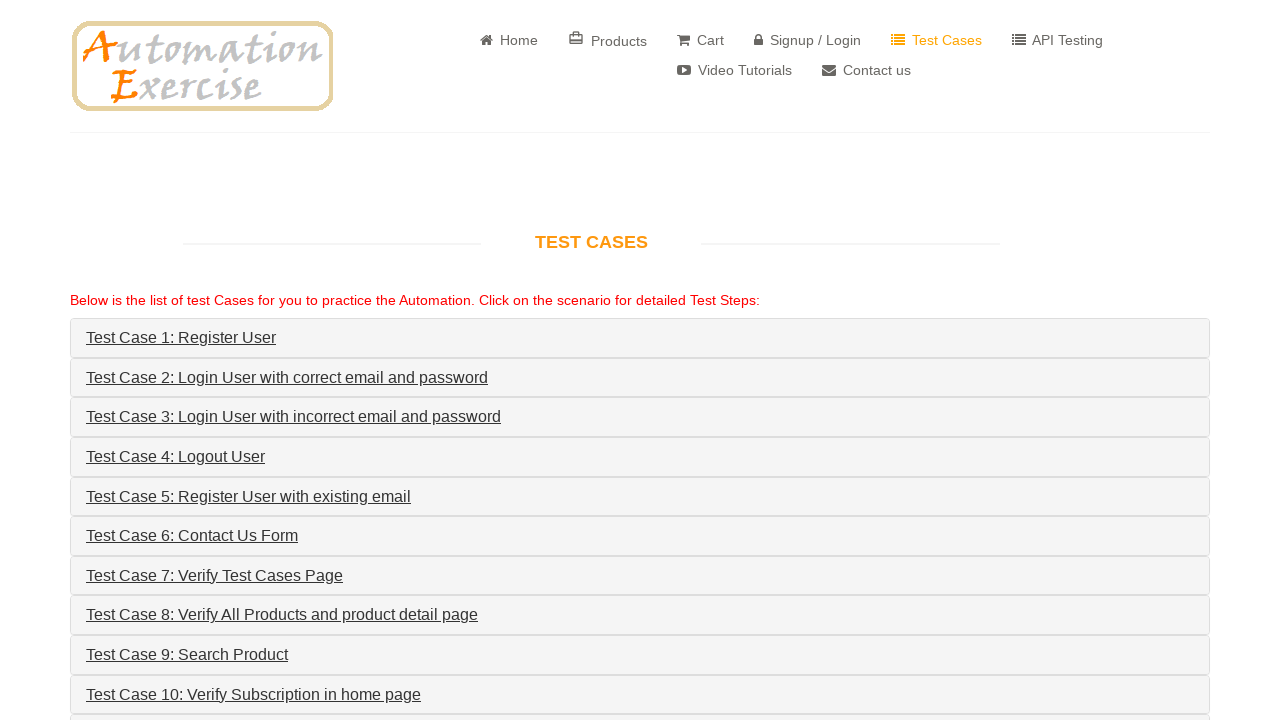

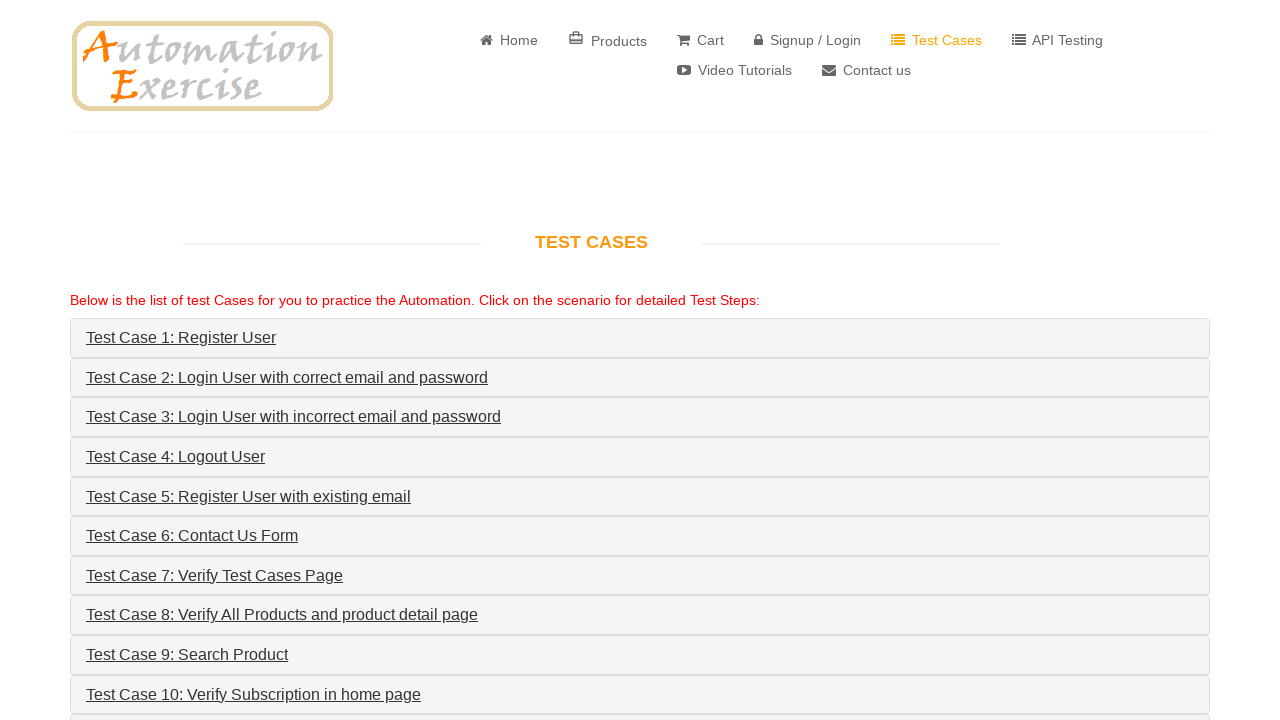